Navigates to Axis Bank's credit card page and verifies the page loads successfully

Starting URL: https://www.axisbank.com/retail/cards/credit-card

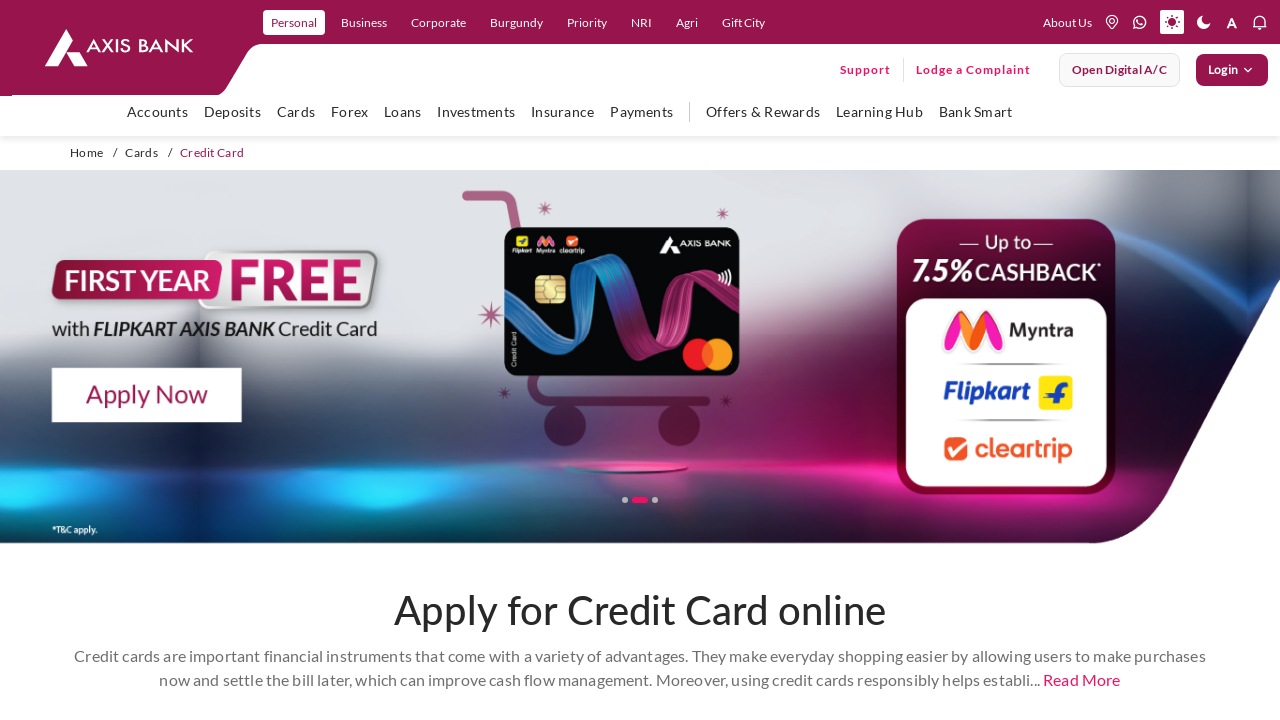

Waited for page DOM content to load
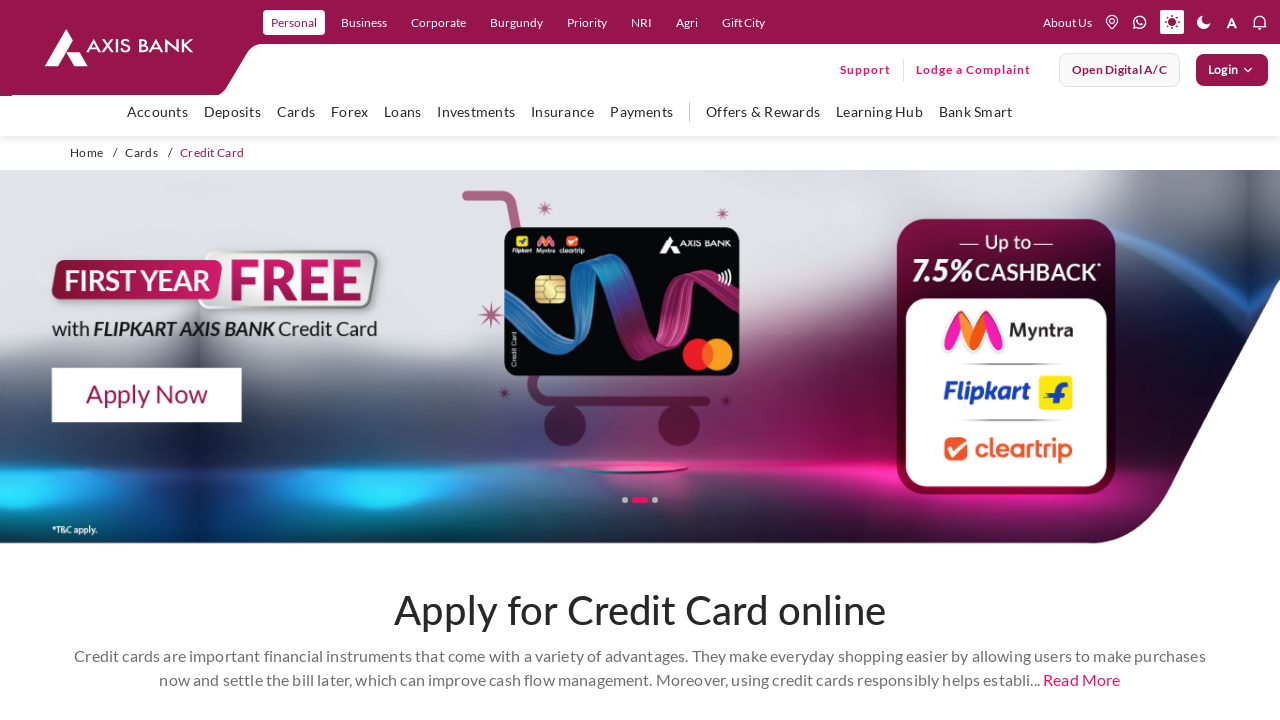

Verified page body element is present - credit card page loaded successfully
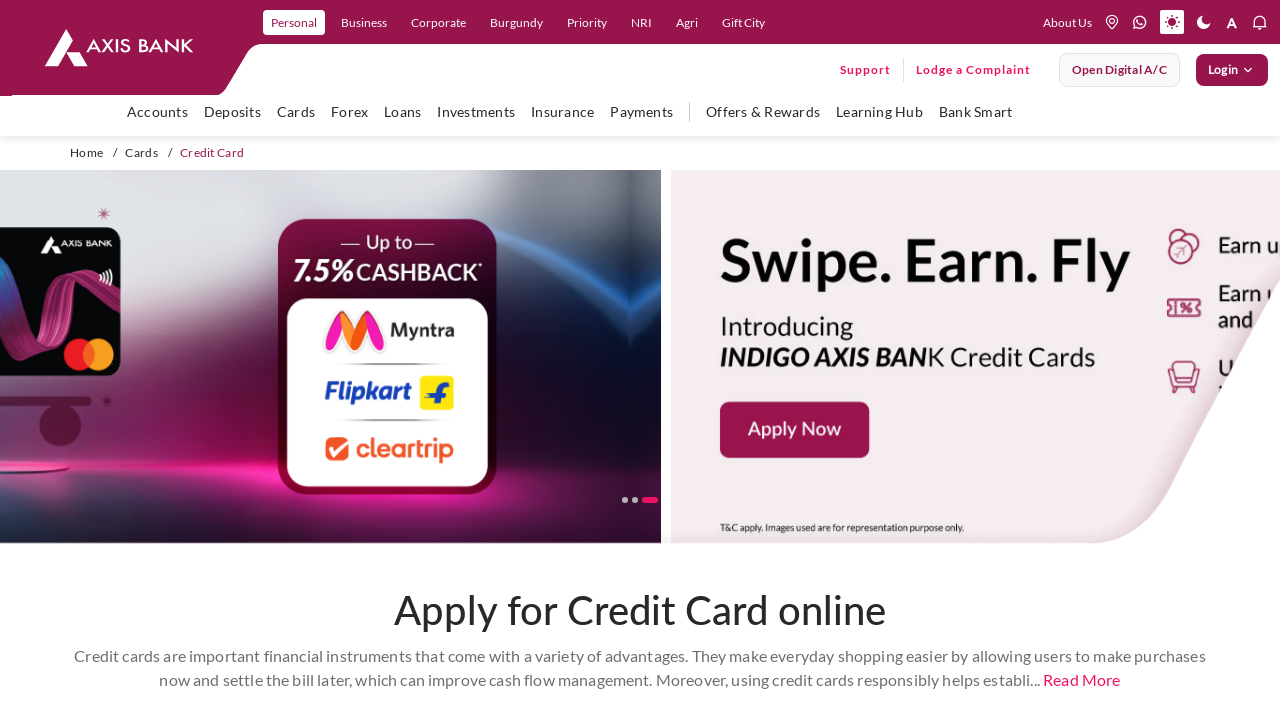

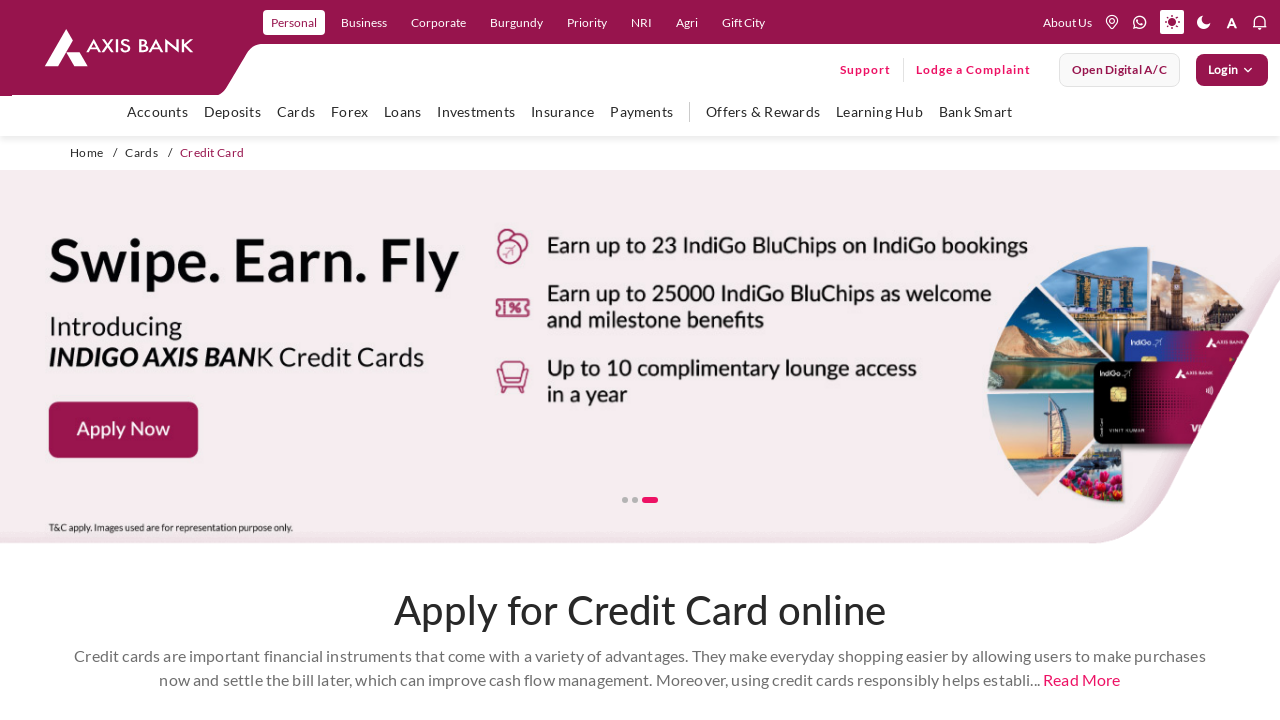